Tests state dropdown by selecting options using visible text, index, and value methods

Starting URL: https://practice.cydeo.com/dropdown

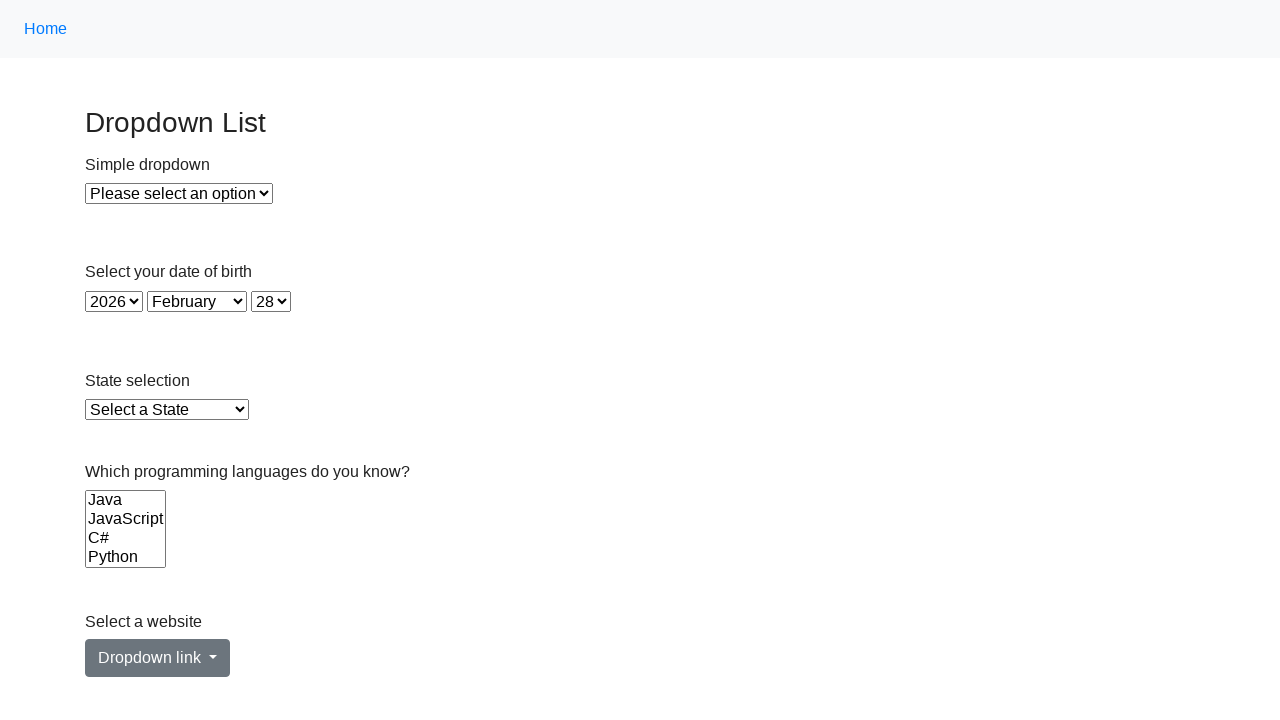

Selected 'Arkansas' from state dropdown by visible text on #state
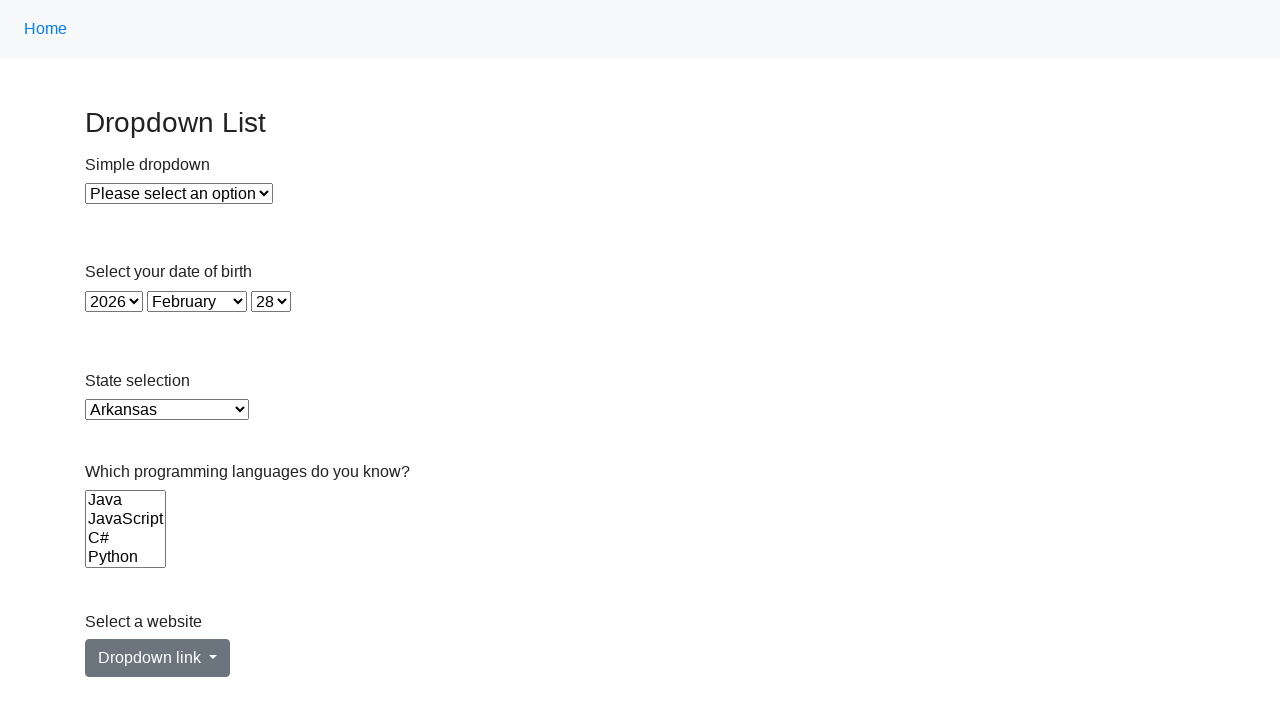

Selected state dropdown option at index 7 on #state
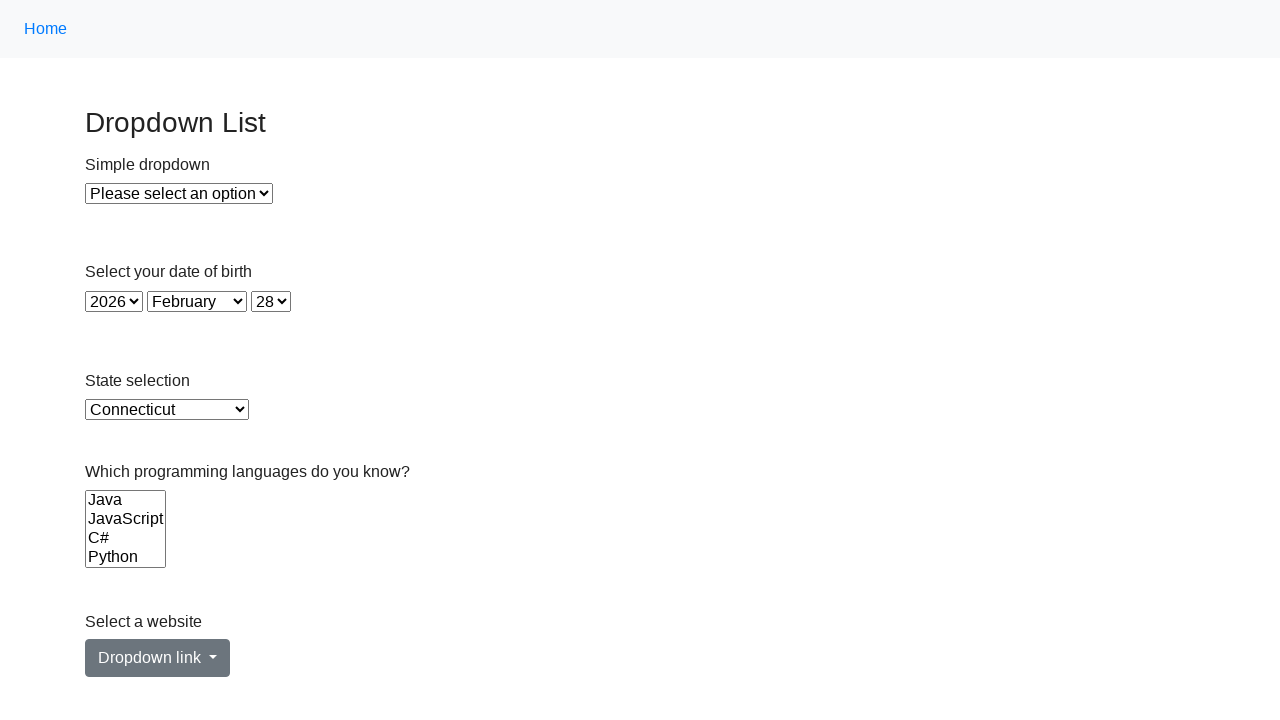

Selected 'LA' from state dropdown by value on #state
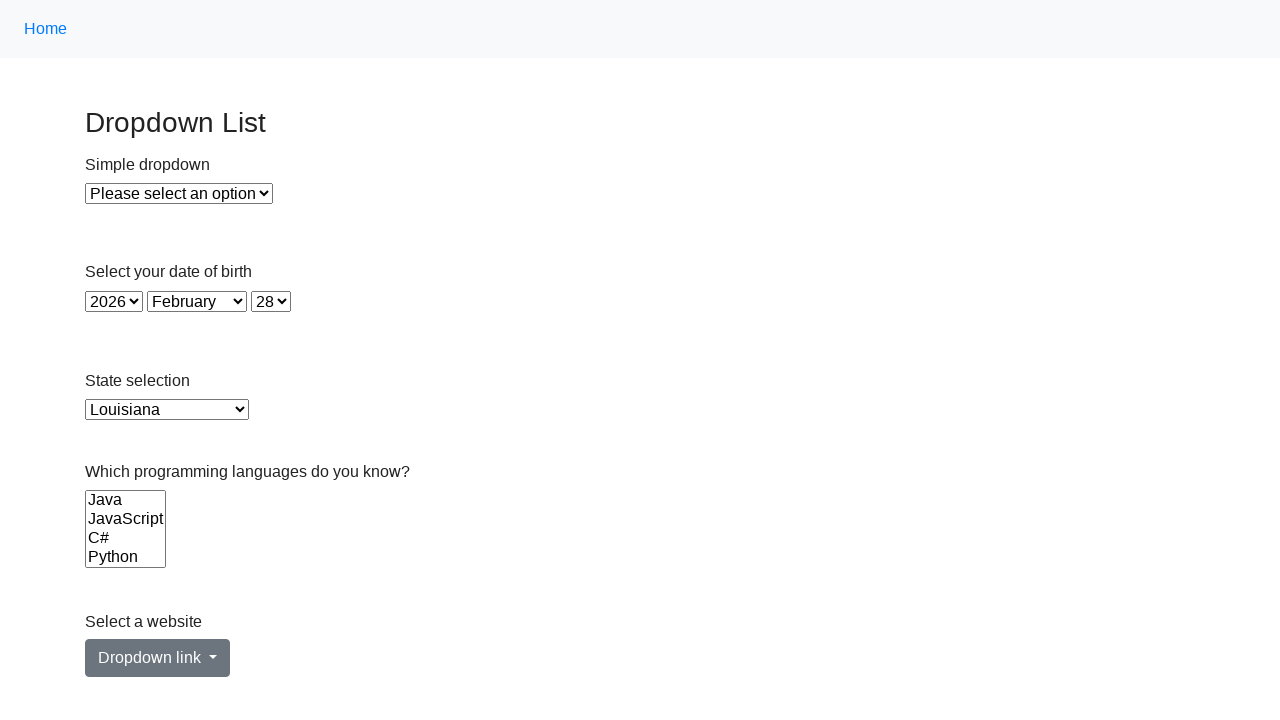

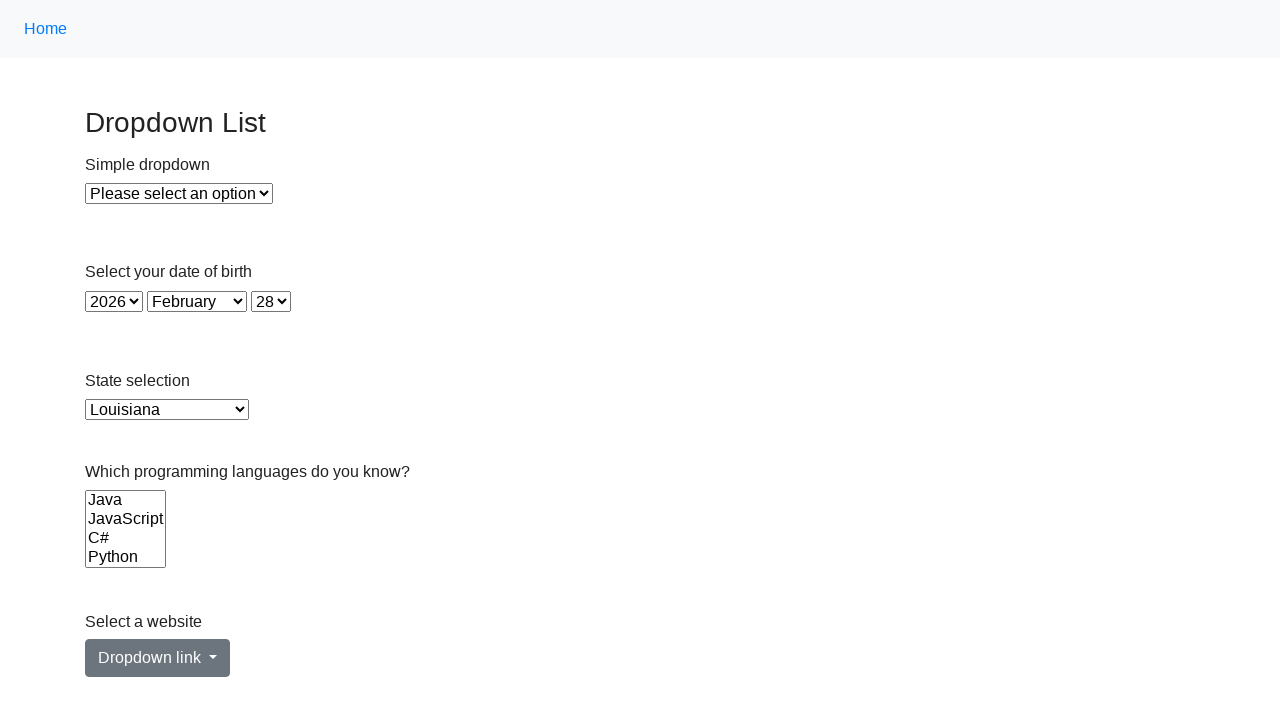